Tests JavaScript alert handling by clicking a button, accepting an alert dialog, reading a value from the page, calculating a mathematical result, inputting the answer, and submitting the form.

Starting URL: http://suninjuly.github.io/alert_accept.html

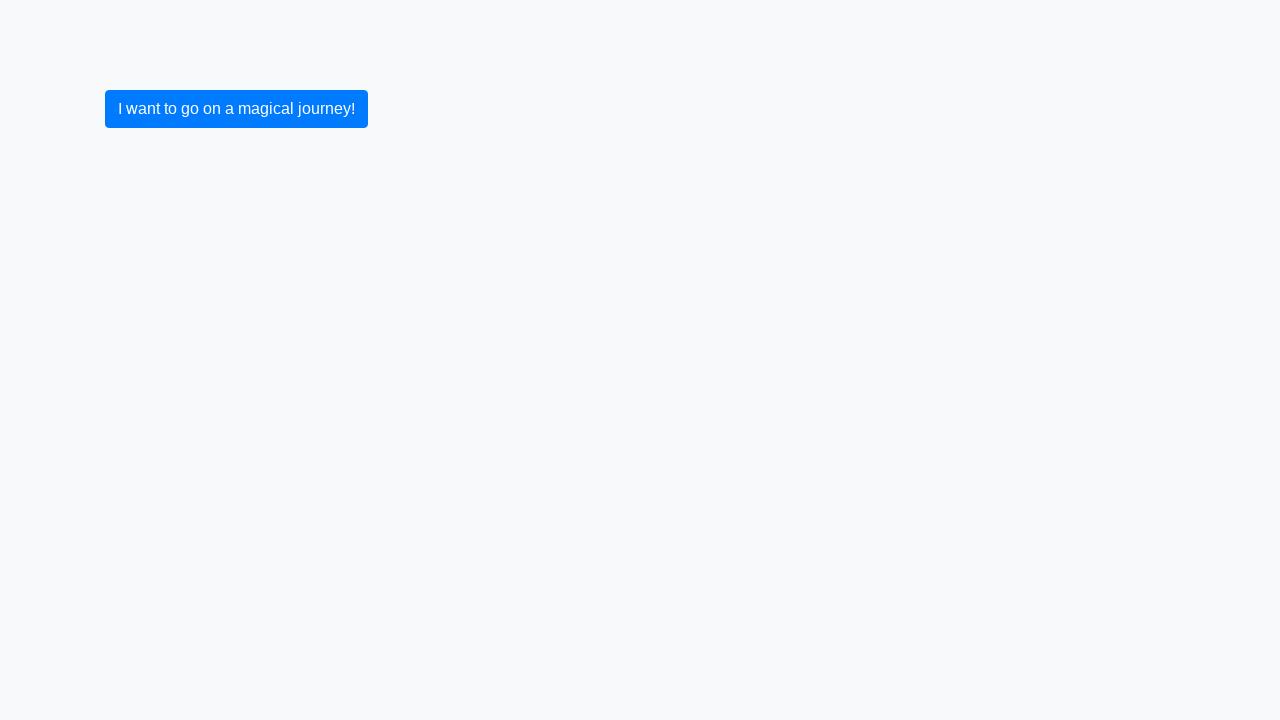

Set up dialog handler to auto-accept alerts
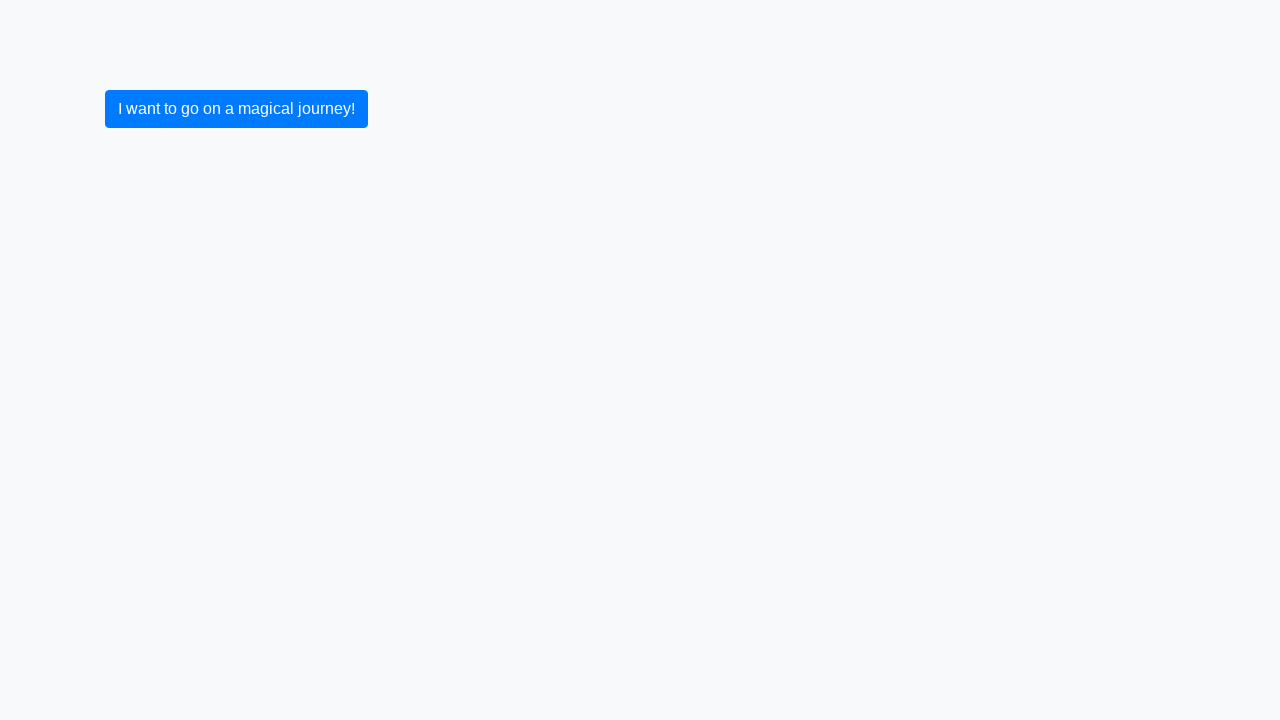

Clicked button to trigger alert dialog at (236, 109) on button.btn
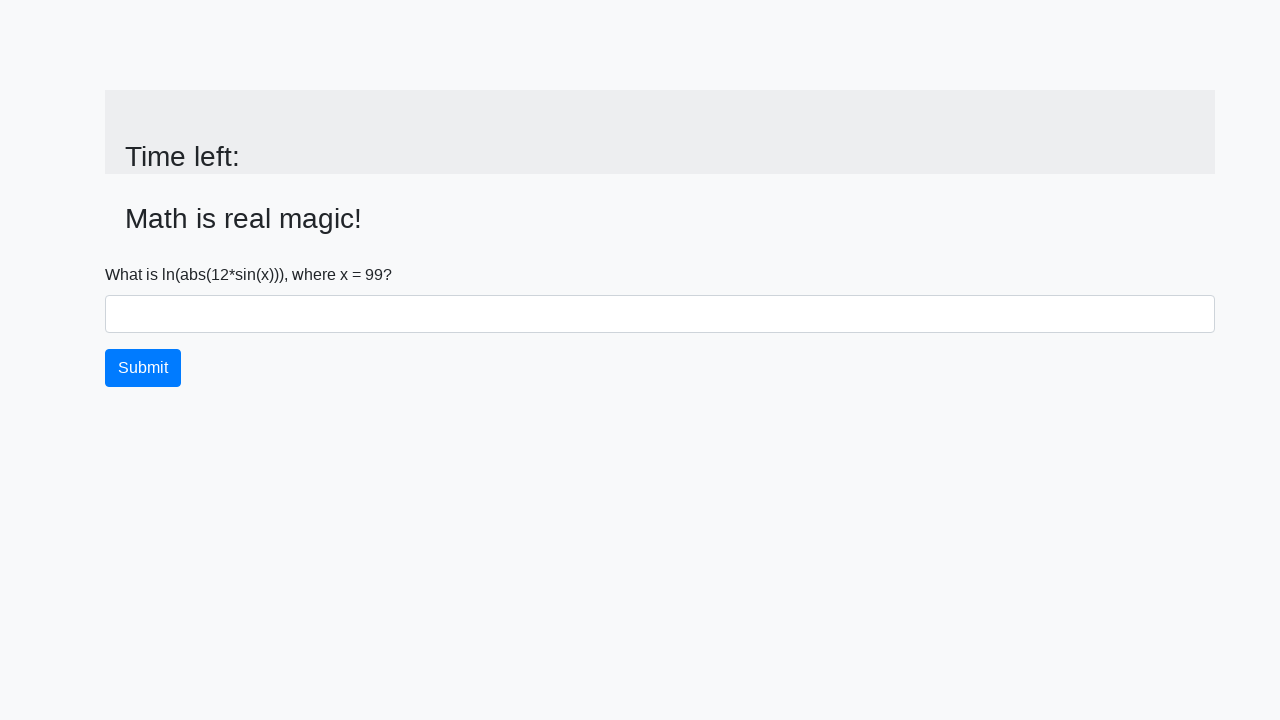

Alert was accepted and page updated
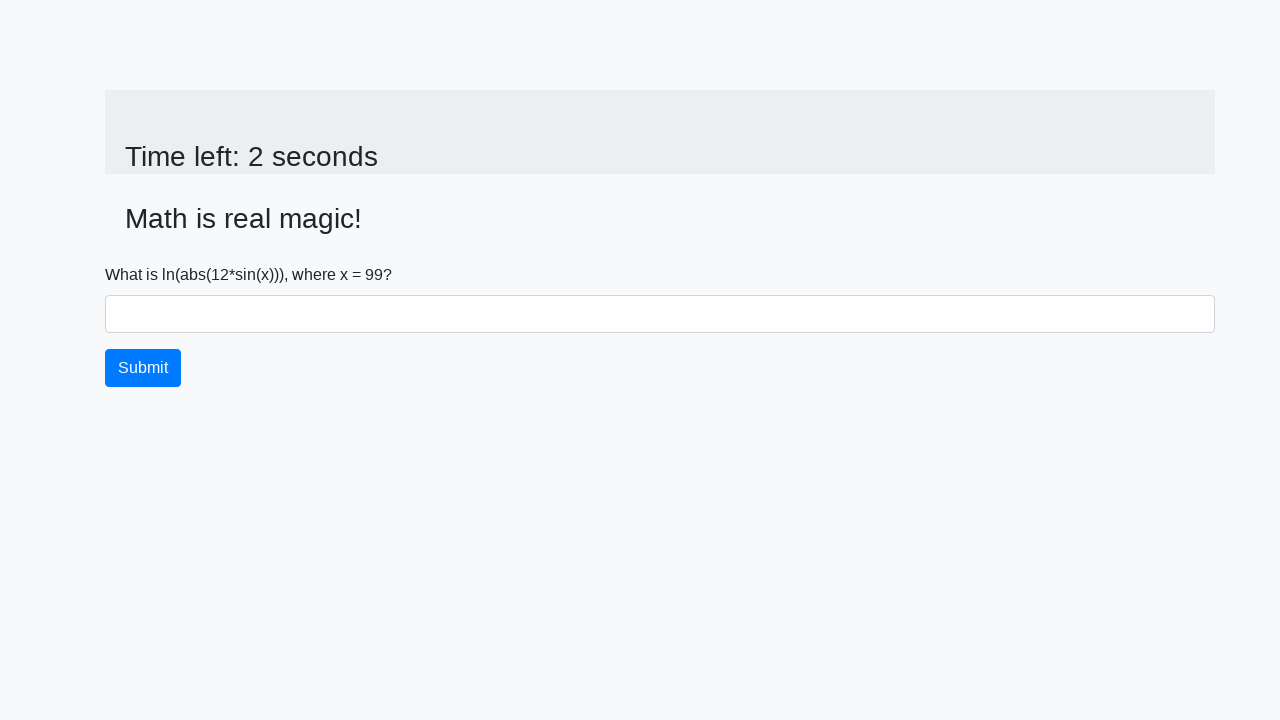

Read x value from page: 99
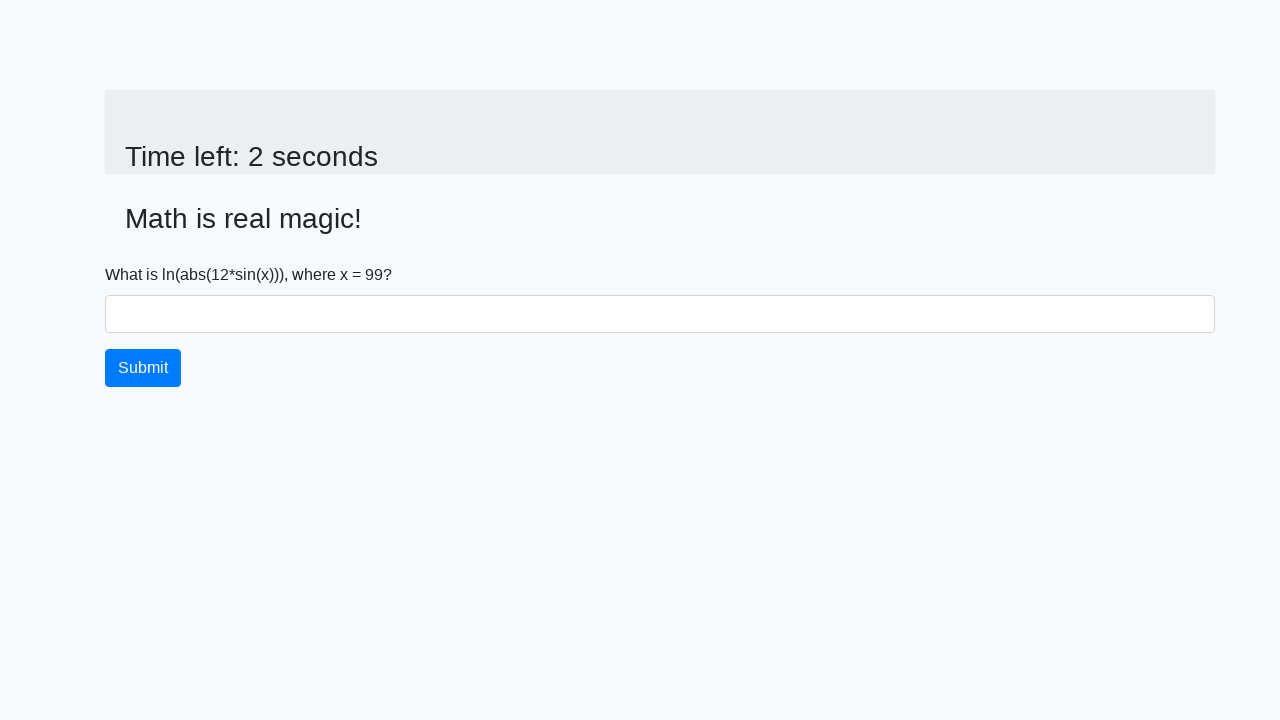

Calculated result using formula: 2.484113169251921
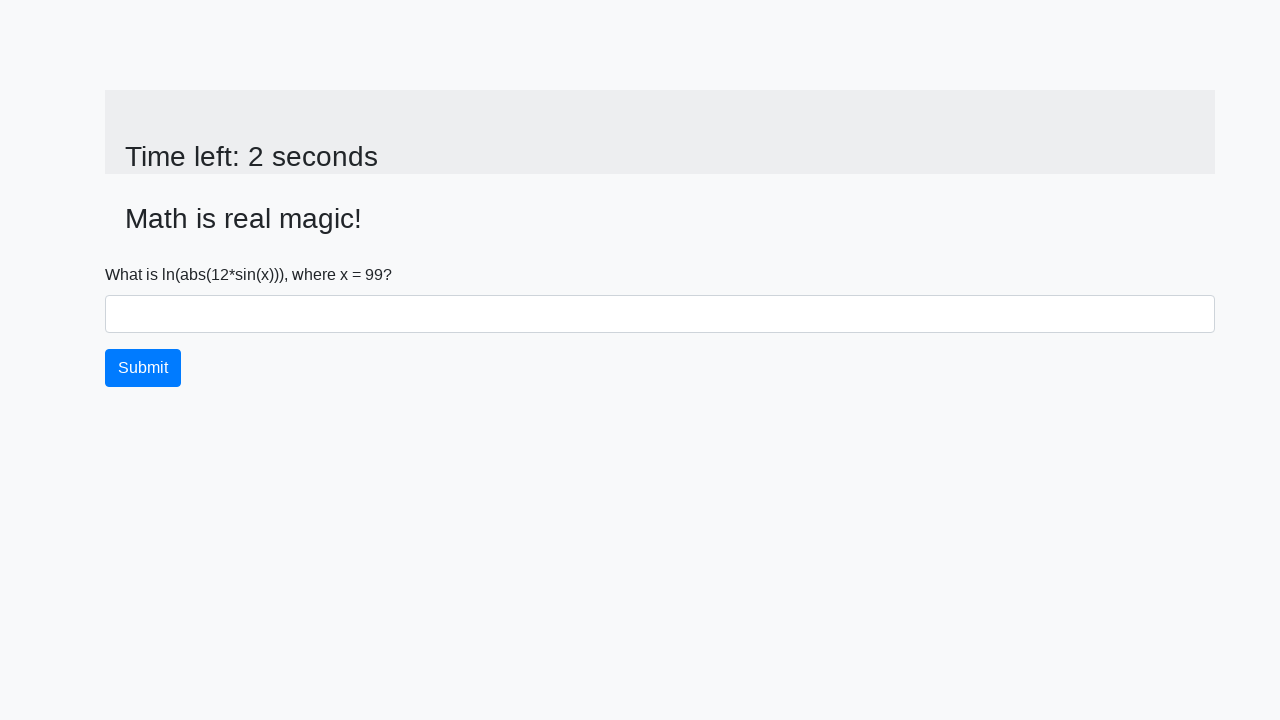

Filled answer field with calculated value: 2.484113169251921 on #answer
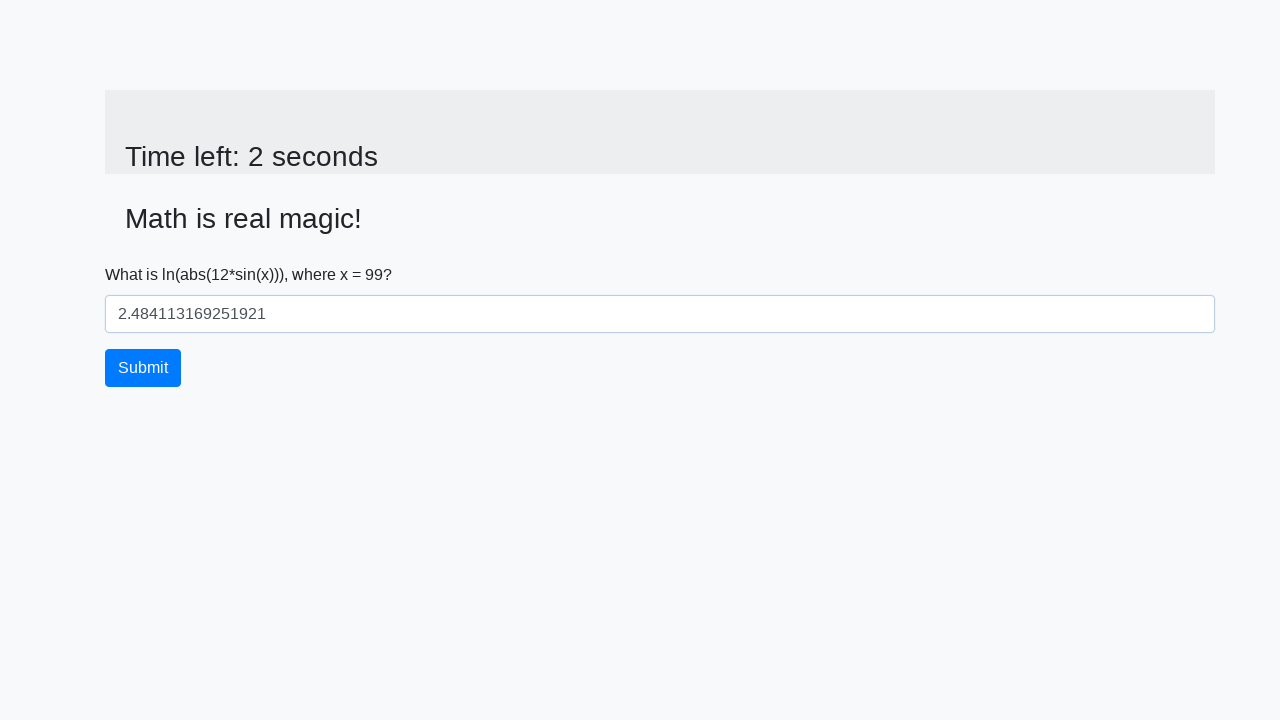

Clicked submit button to complete form at (143, 368) on button.btn
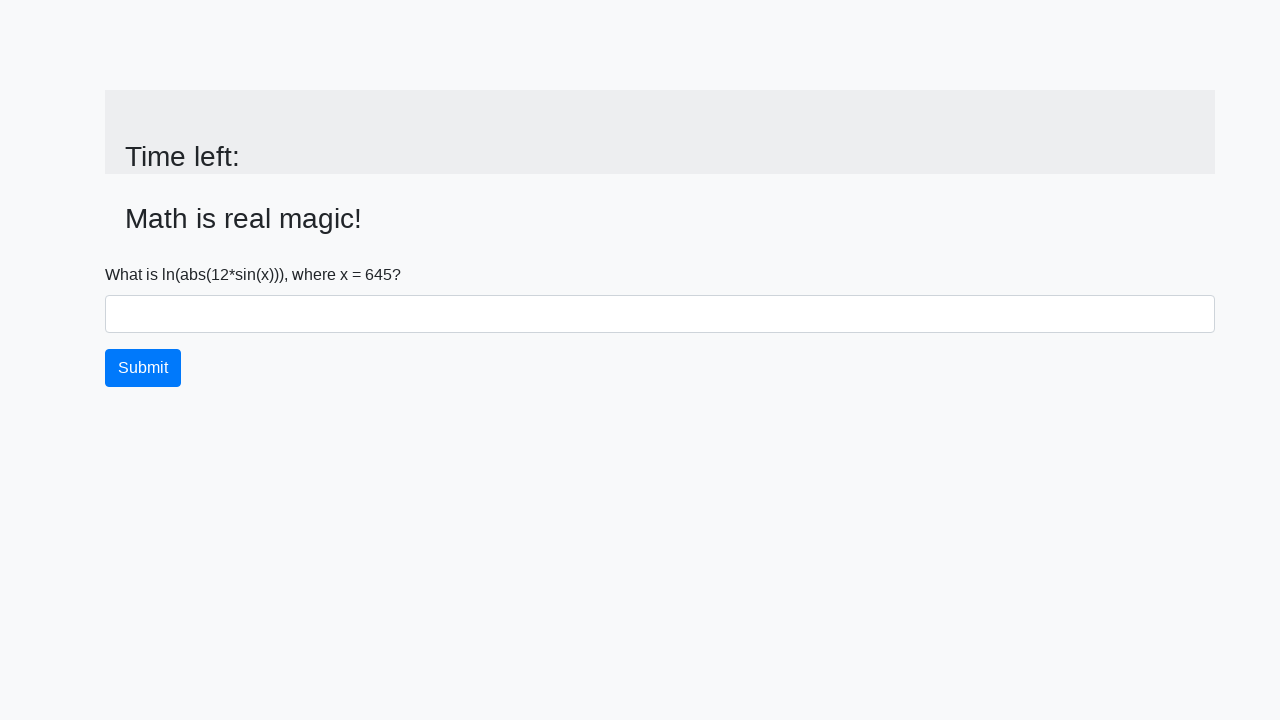

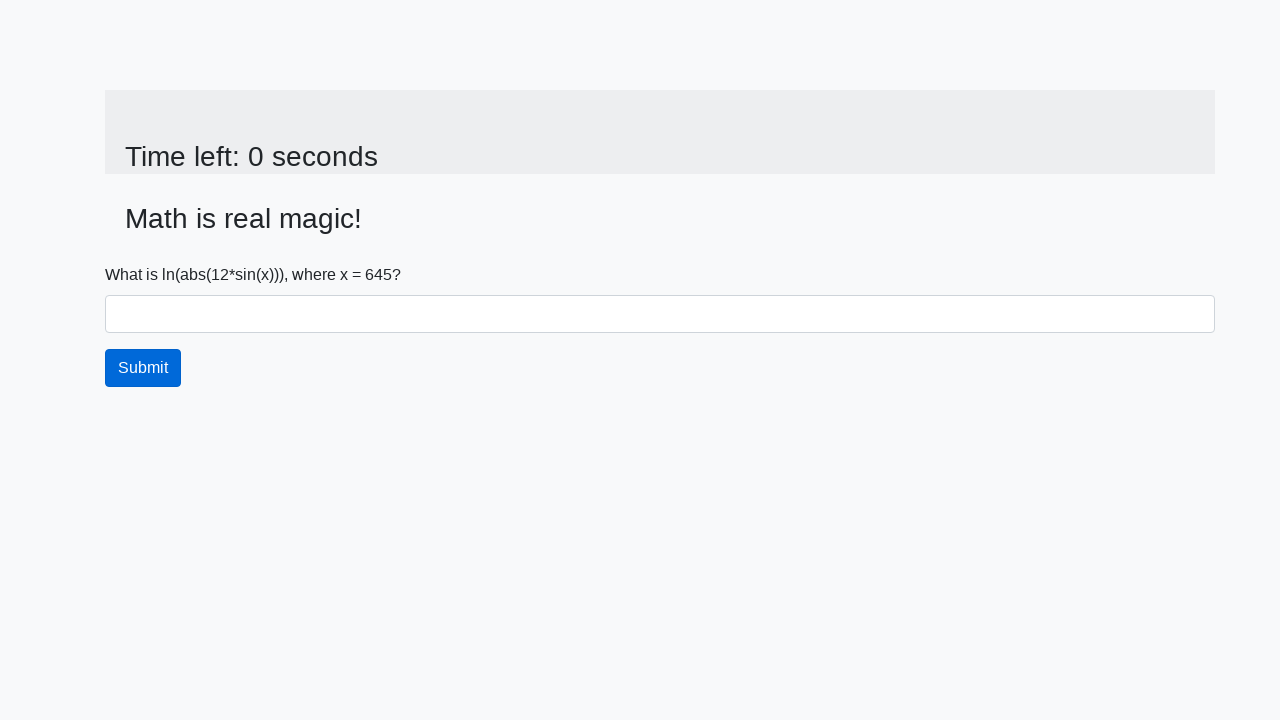